Tests dynamic controls functionality by clicking the Remove button and verifying that the "It's gone!" message is displayed

Starting URL: https://the-internet.herokuapp.com/dynamic_controls

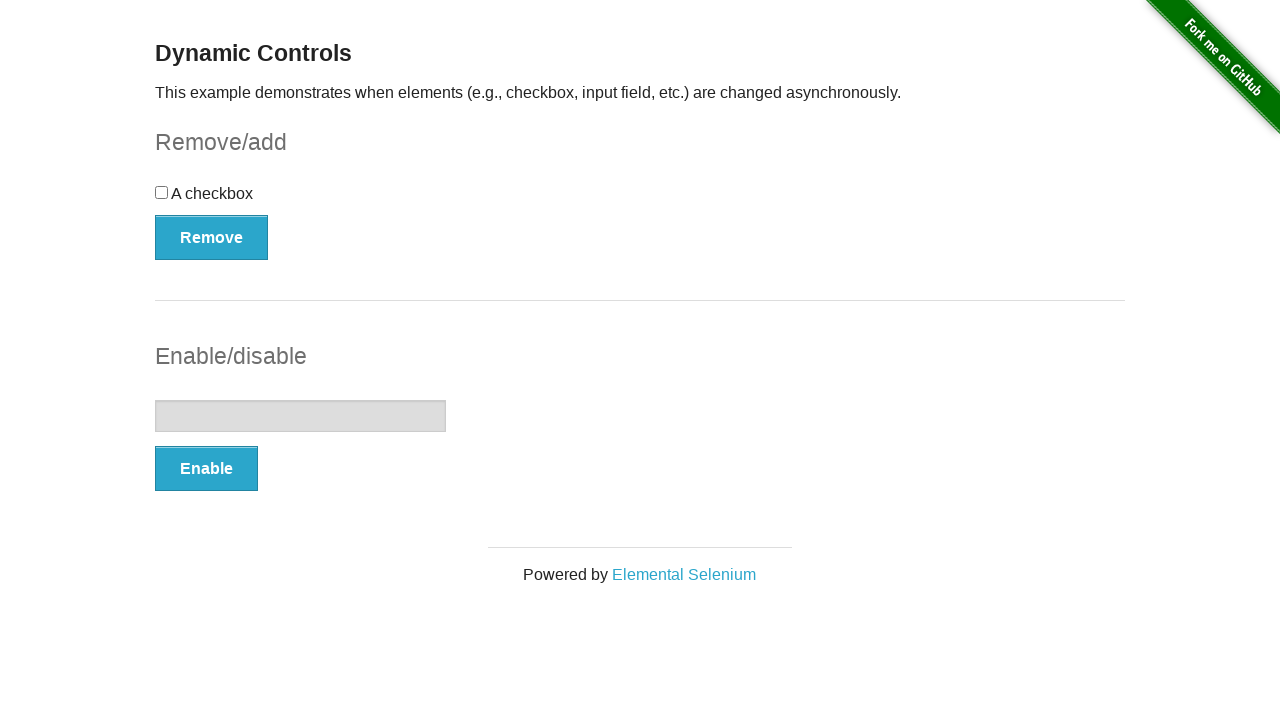

Clicked the Remove button at (212, 237) on xpath=//button[.='Remove']
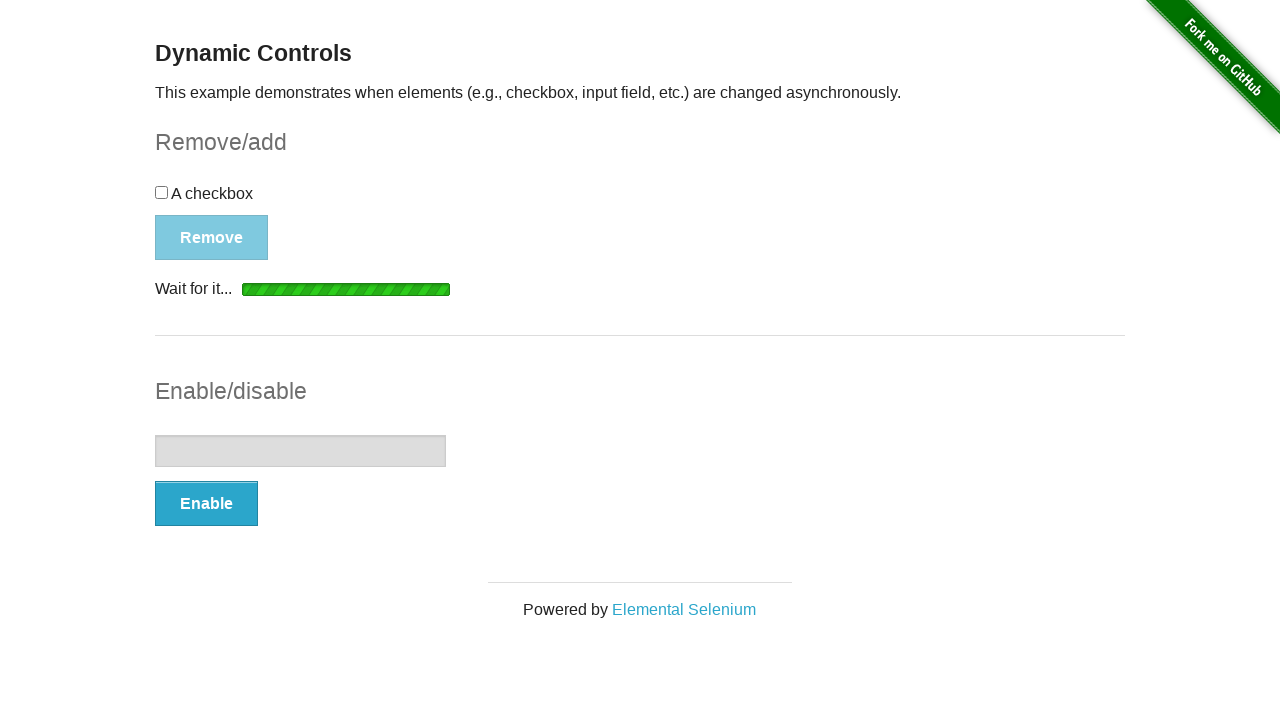

Waited for and verified the "It's gone!" message is displayed
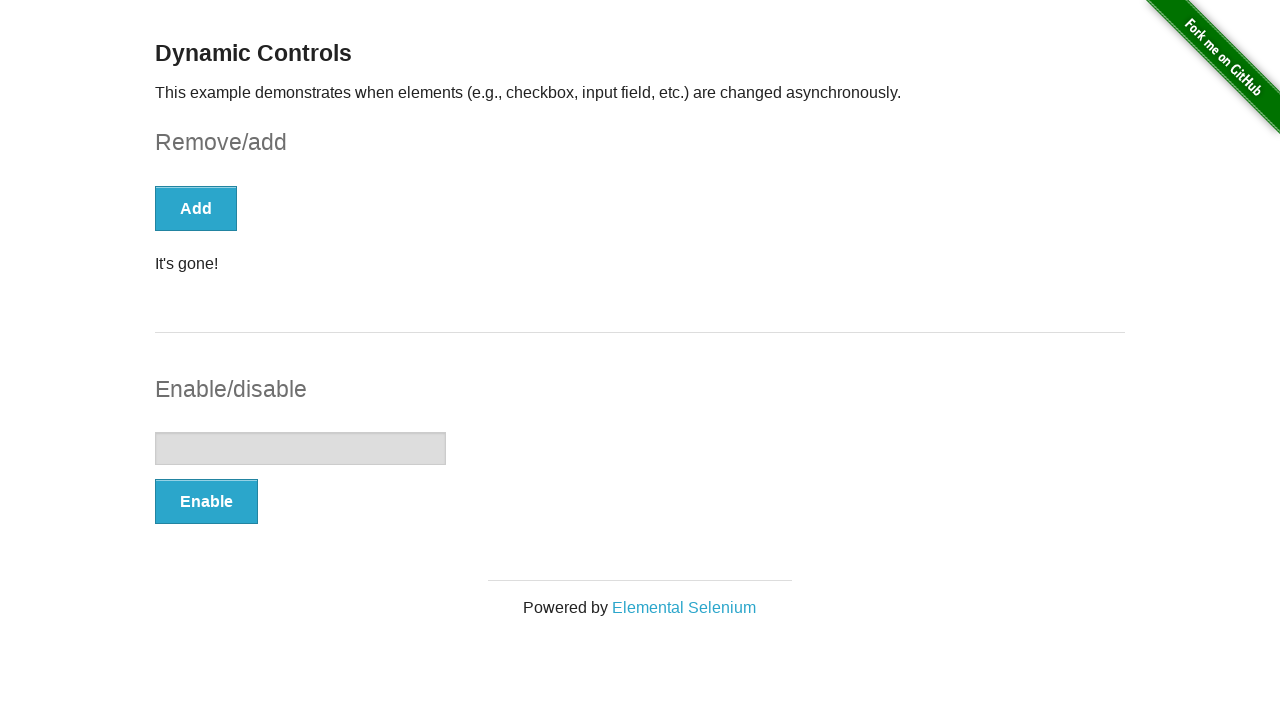

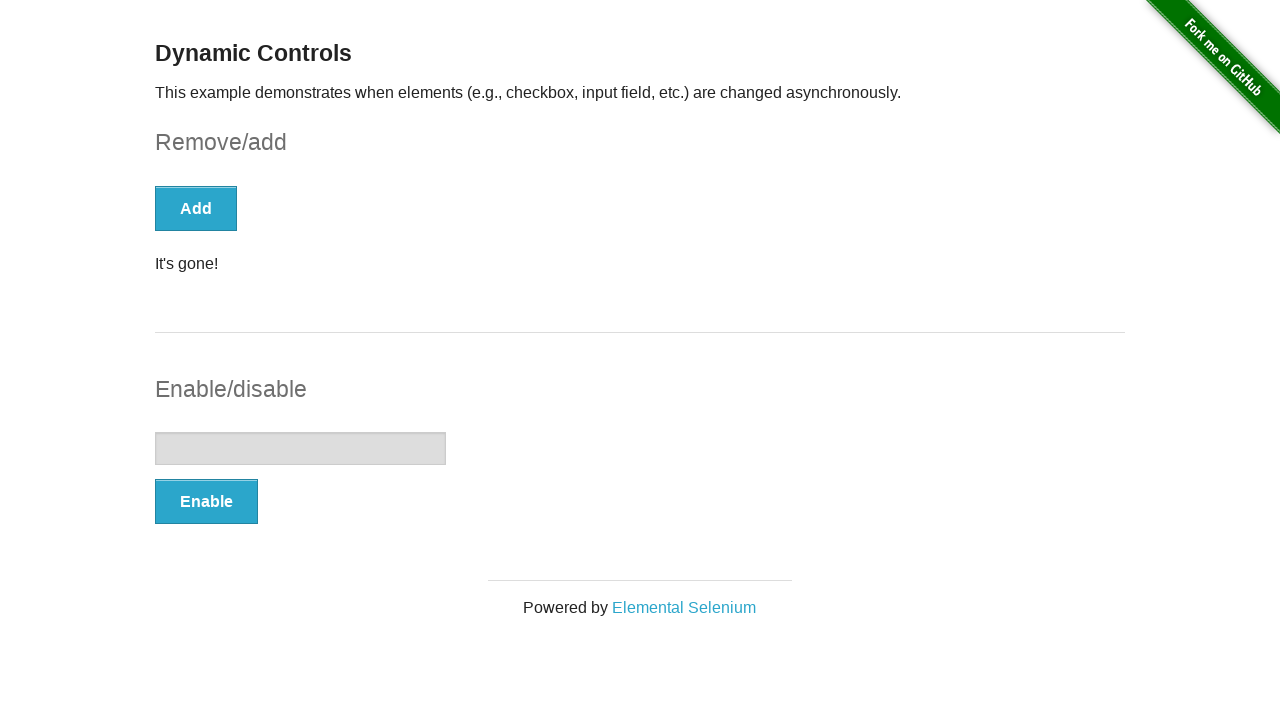